Tests mobile responsiveness by setting mobile viewport and checking main heading visibility

Starting URL: https://campusaxis.site

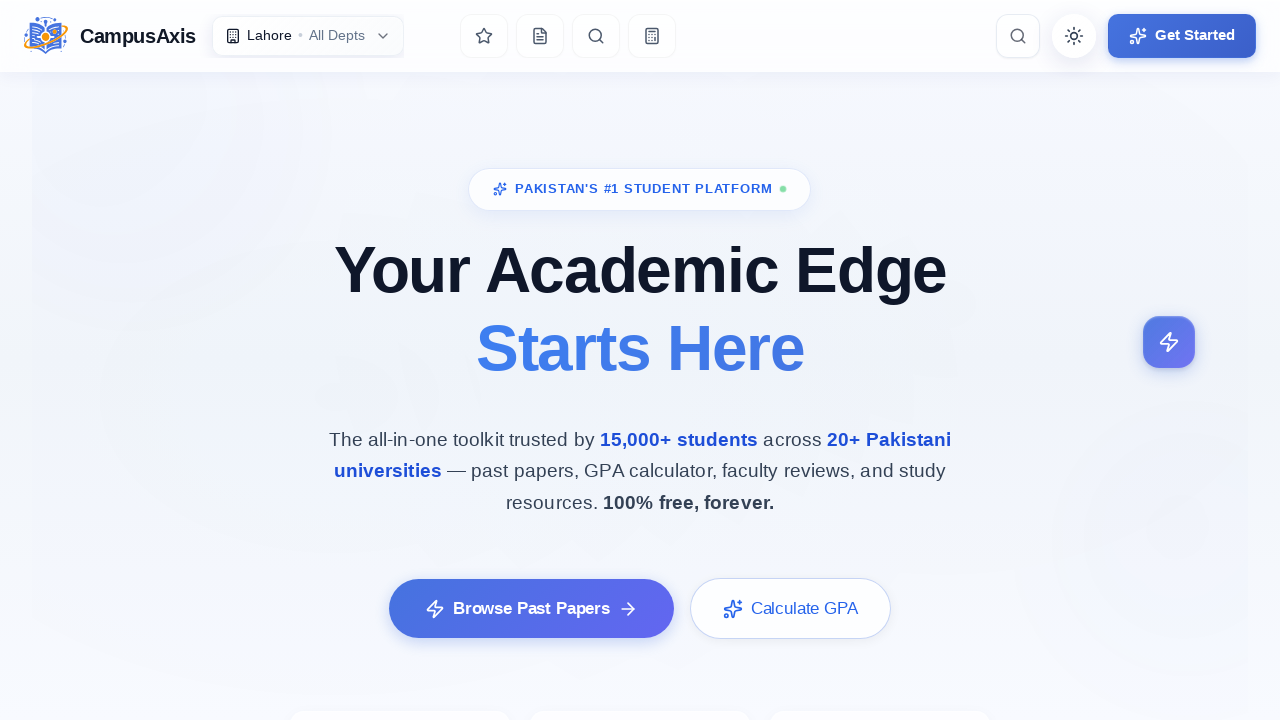

Set mobile viewport to 375x667 pixels
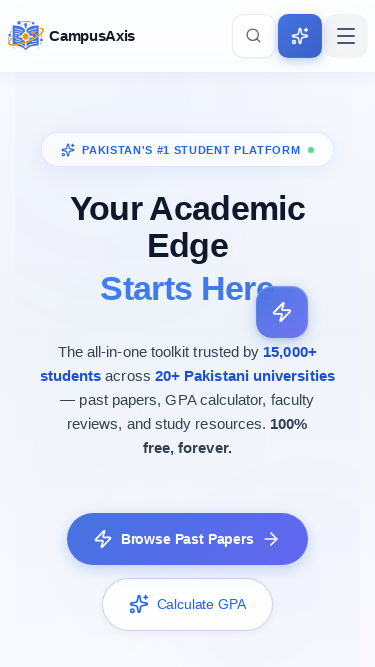

Main heading (h1) is visible on mobile viewport
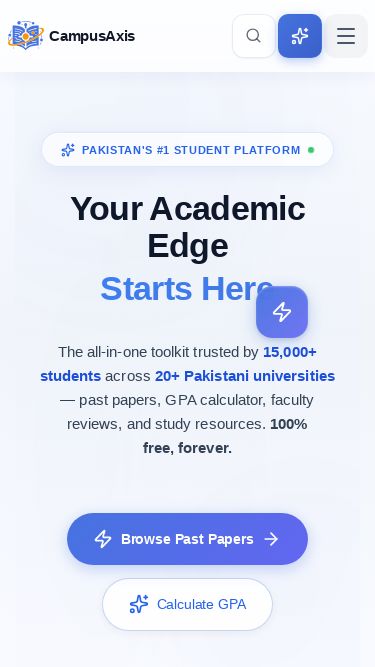

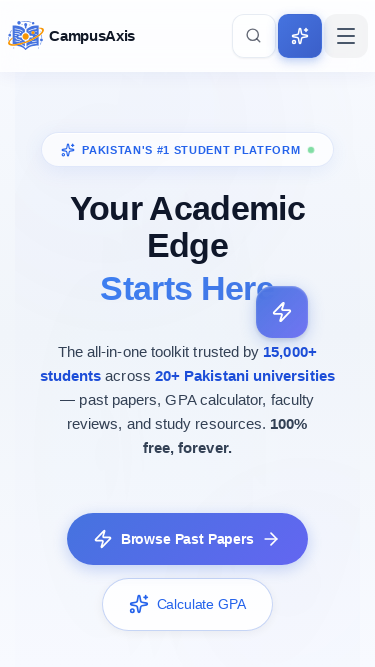